Navigates to TechPro Education website and attempts to find an element (intentionally fails for testing exception handling)

Starting URL: https://www.techproeducation.com

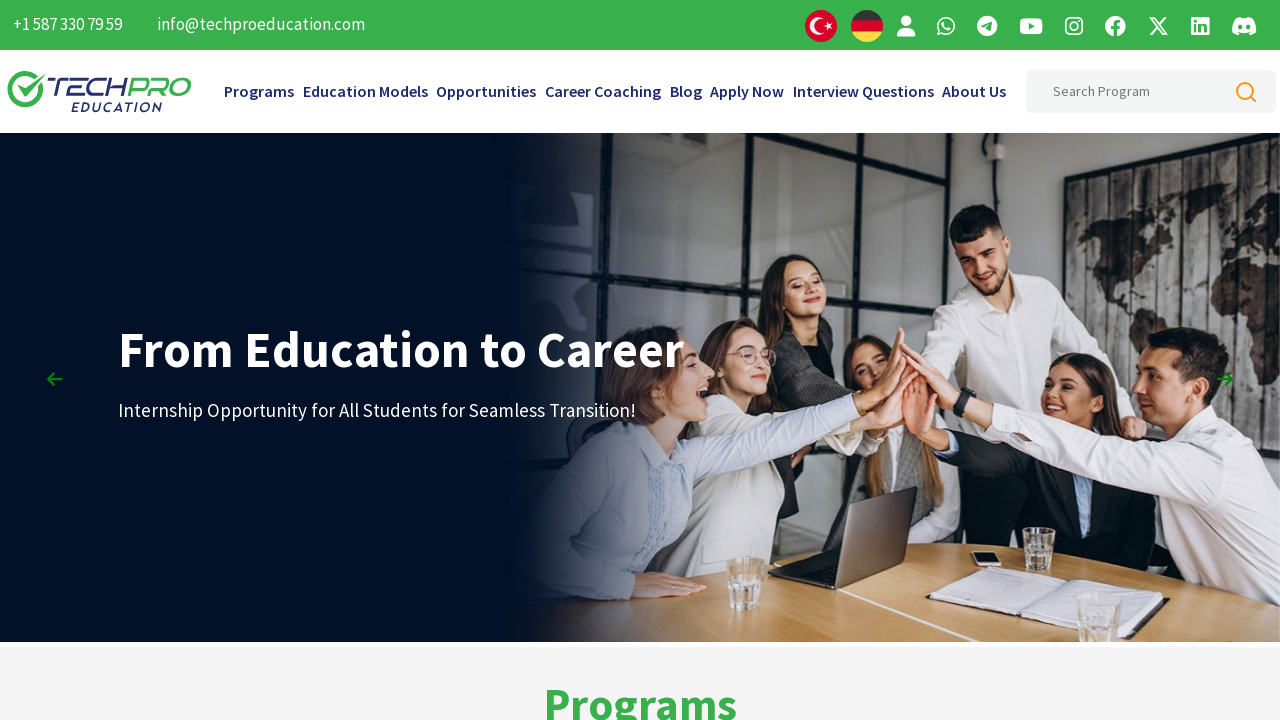

Navigated to TechPro Education website
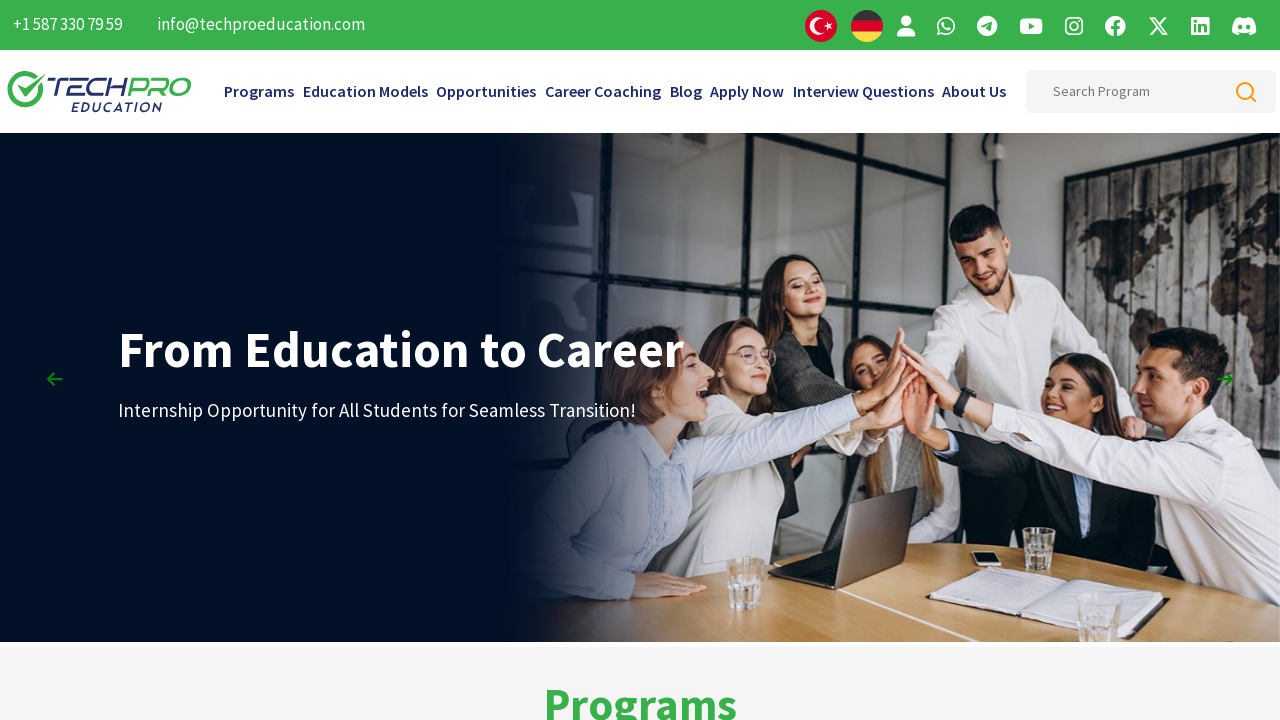

Exception caught: Invalid XPath selector failed as expected on xpath=asdgadfhadfgnh
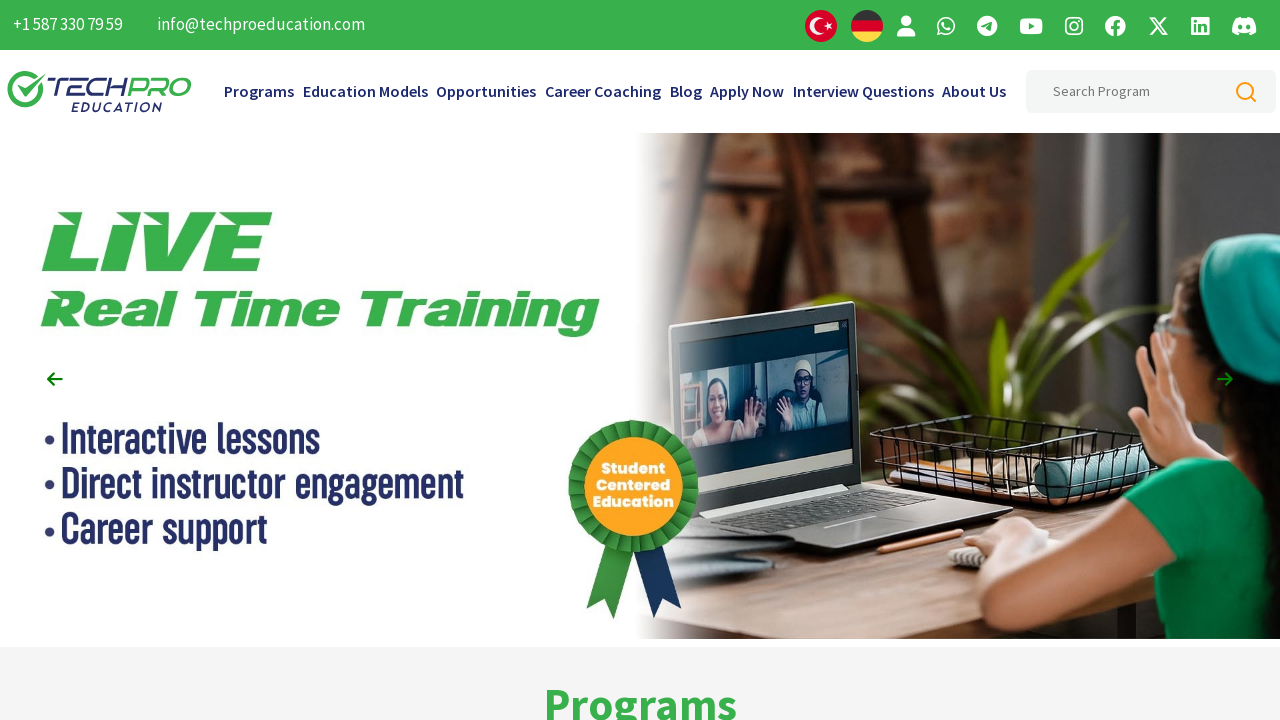

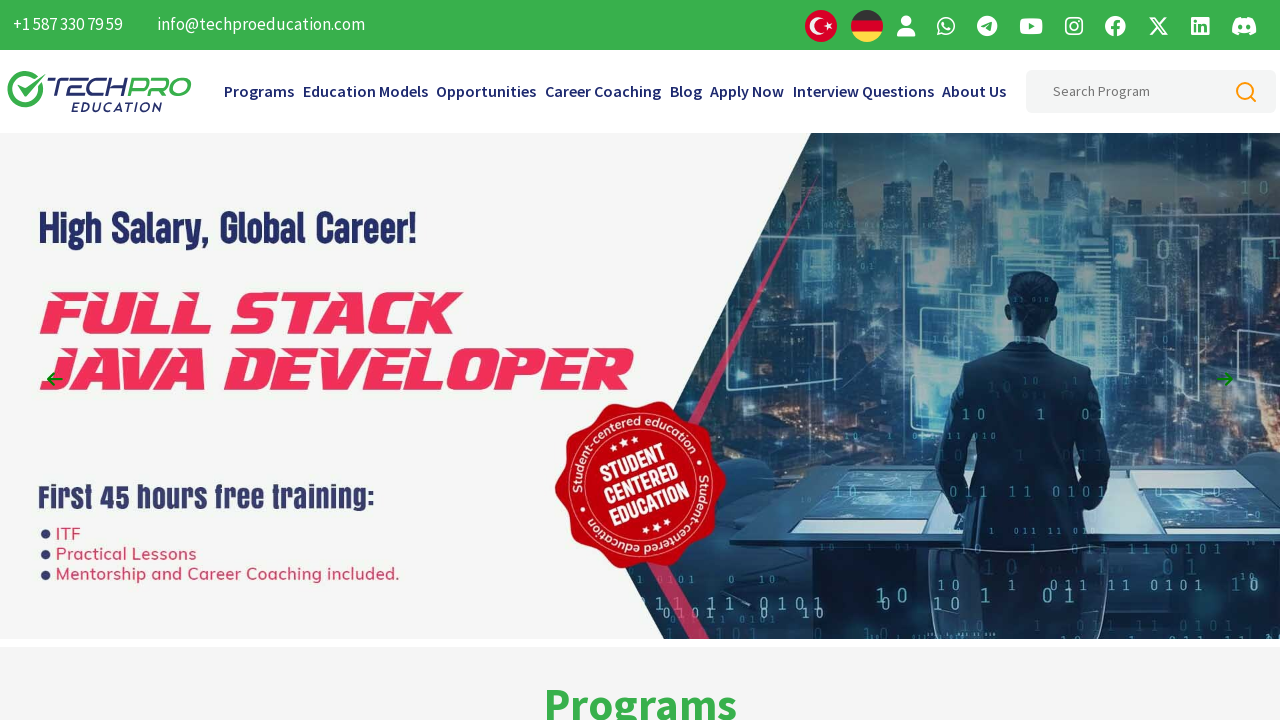